Tests alert handling functionality by entering a name, triggering different types of alerts, and accepting or dismissing them

Starting URL: https://rahulshettyacademy.com/AutomationPractice/

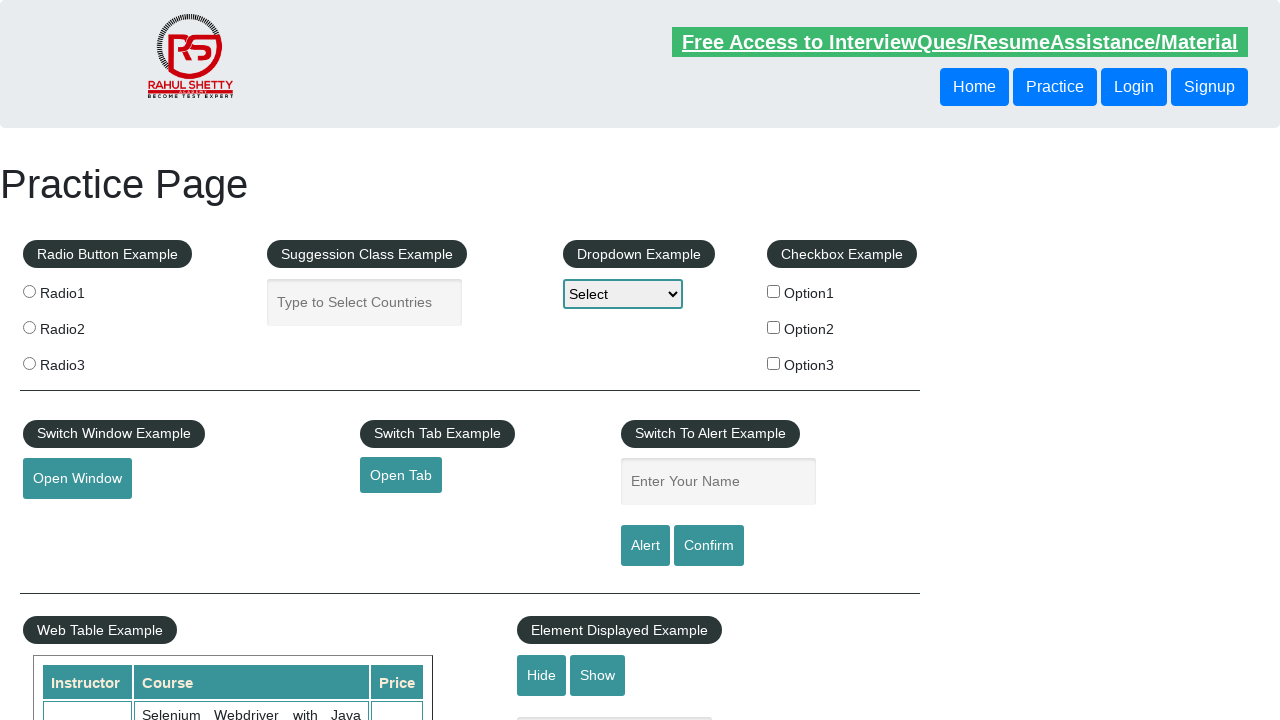

Entered 'Vasant' in the name field on #name
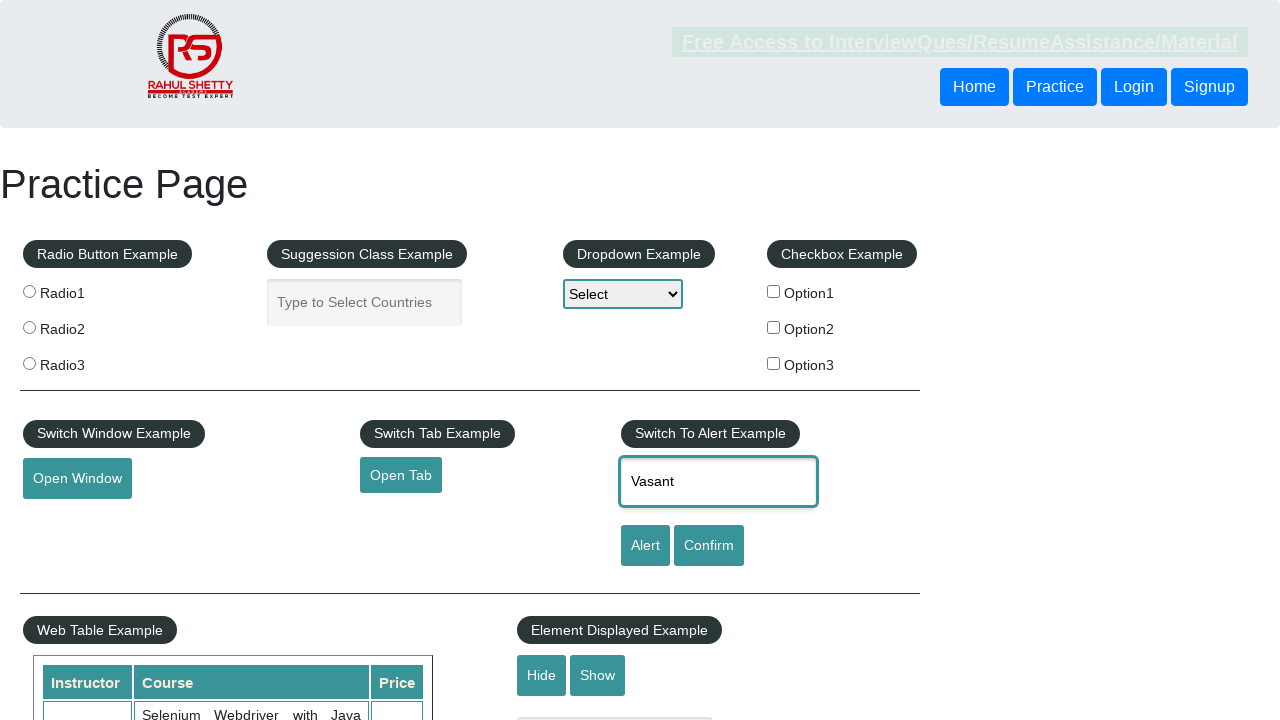

Set up dialog handler to accept alerts
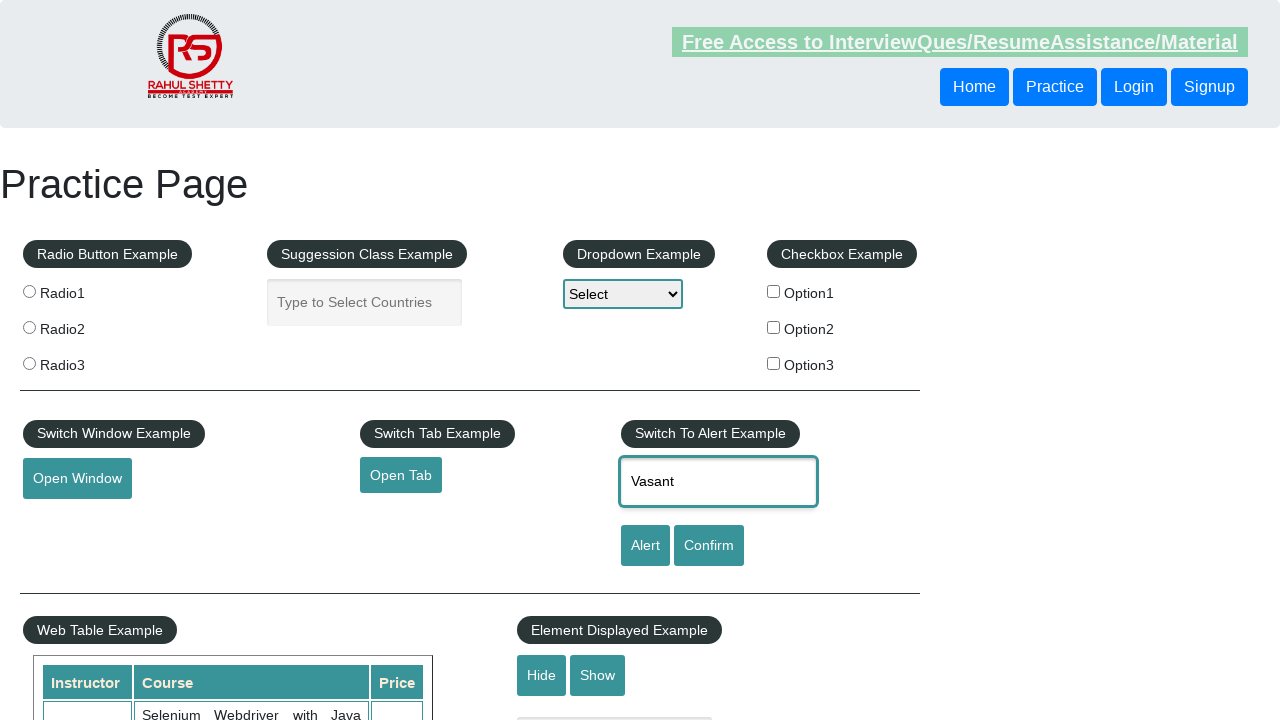

Clicked alert button and accepted the alert dialog at (645, 546) on #alertbtn
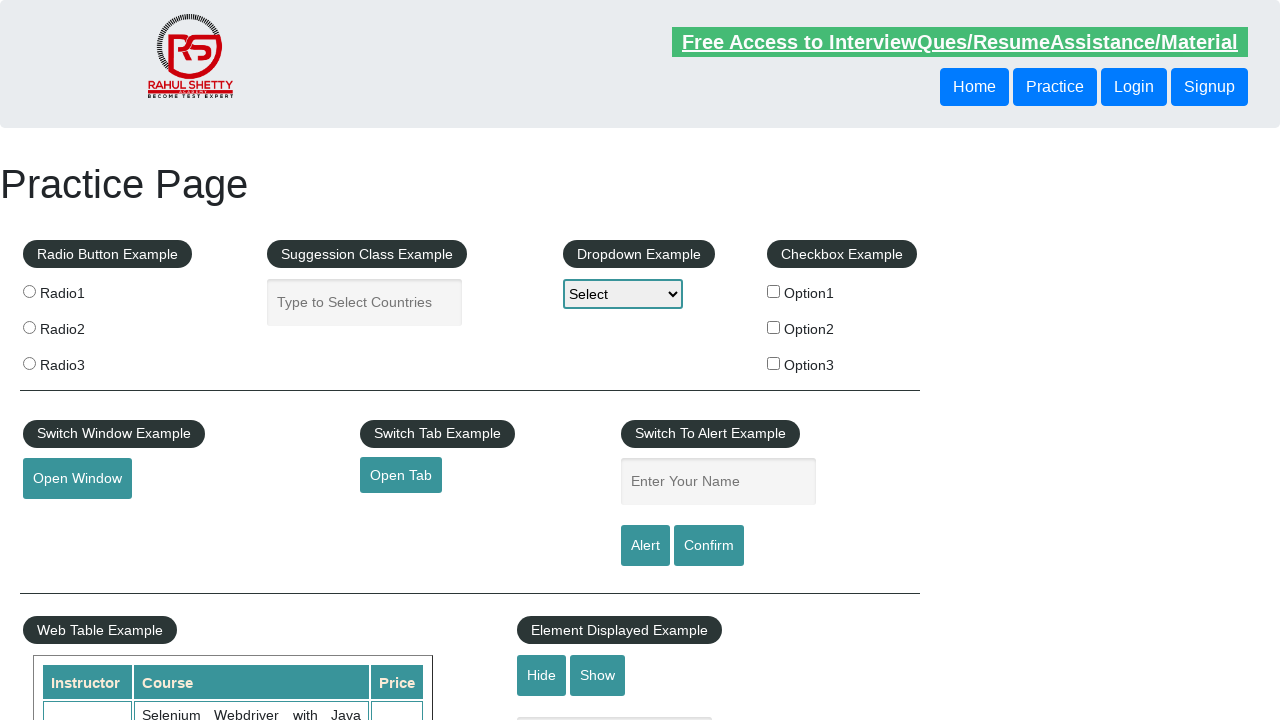

Set up dialog handler to dismiss confirm dialogs
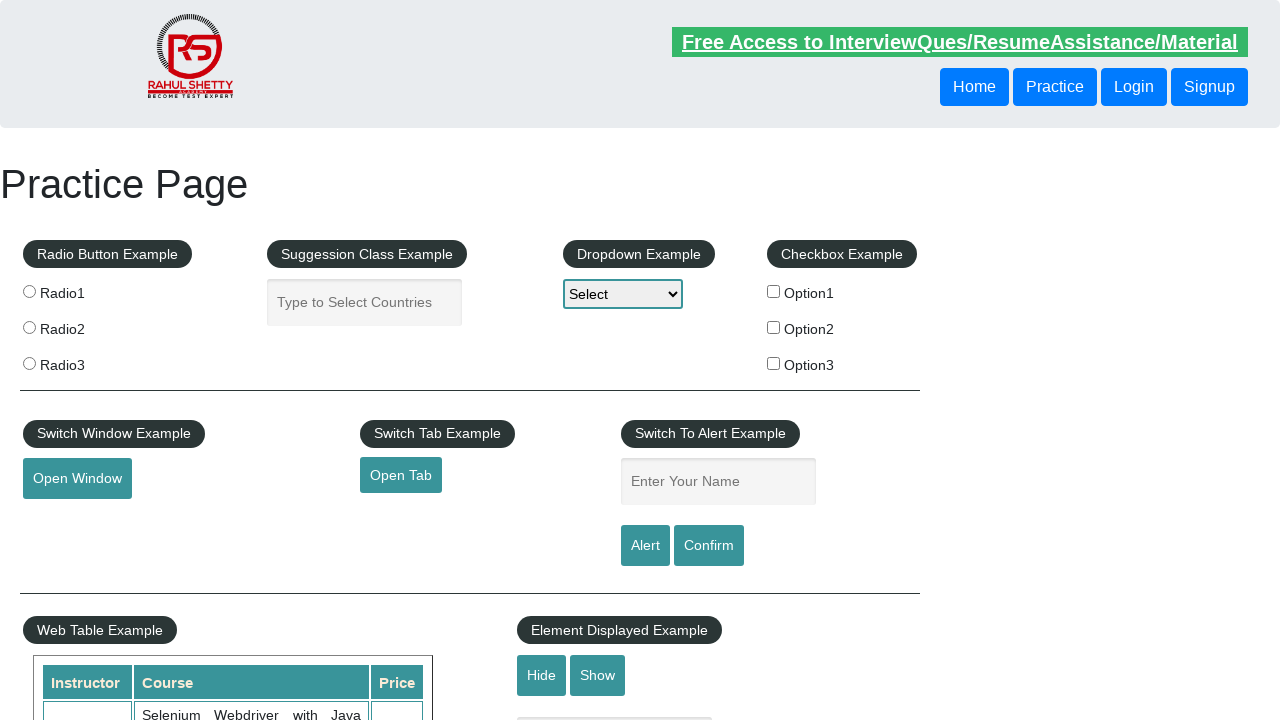

Clicked confirm button and dismissed the confirm dialog at (709, 546) on #confirmbtn
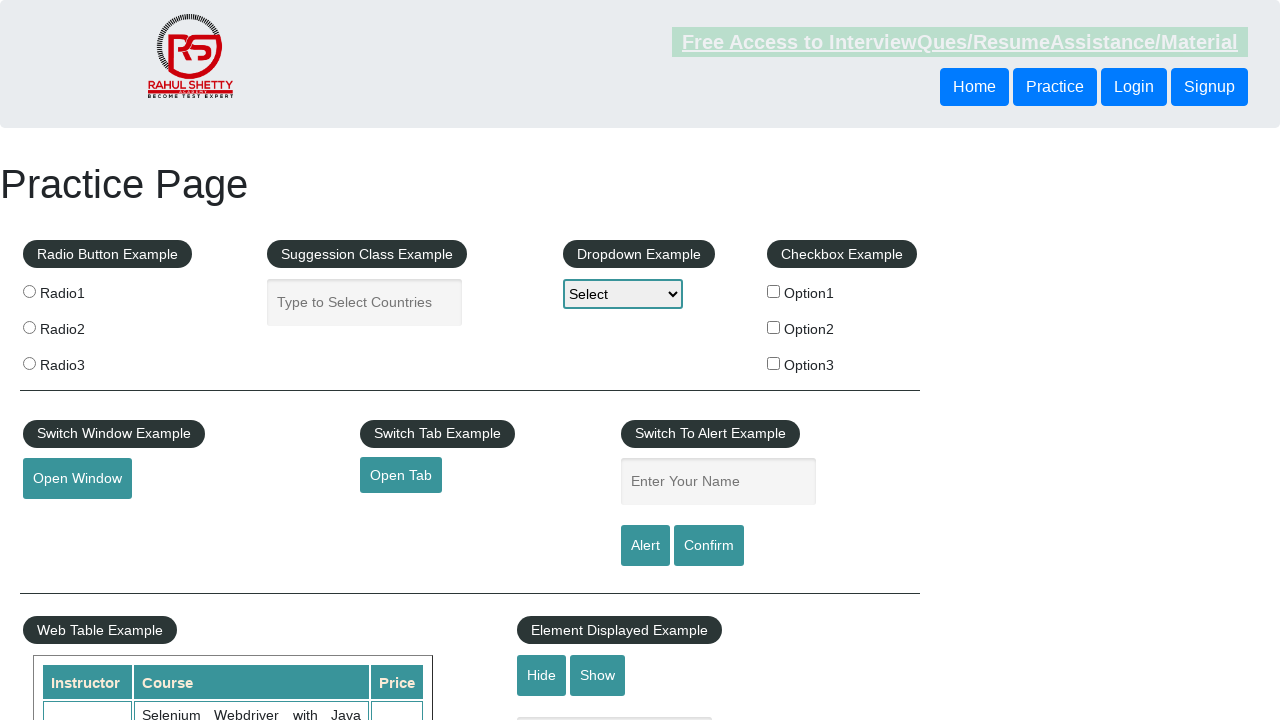

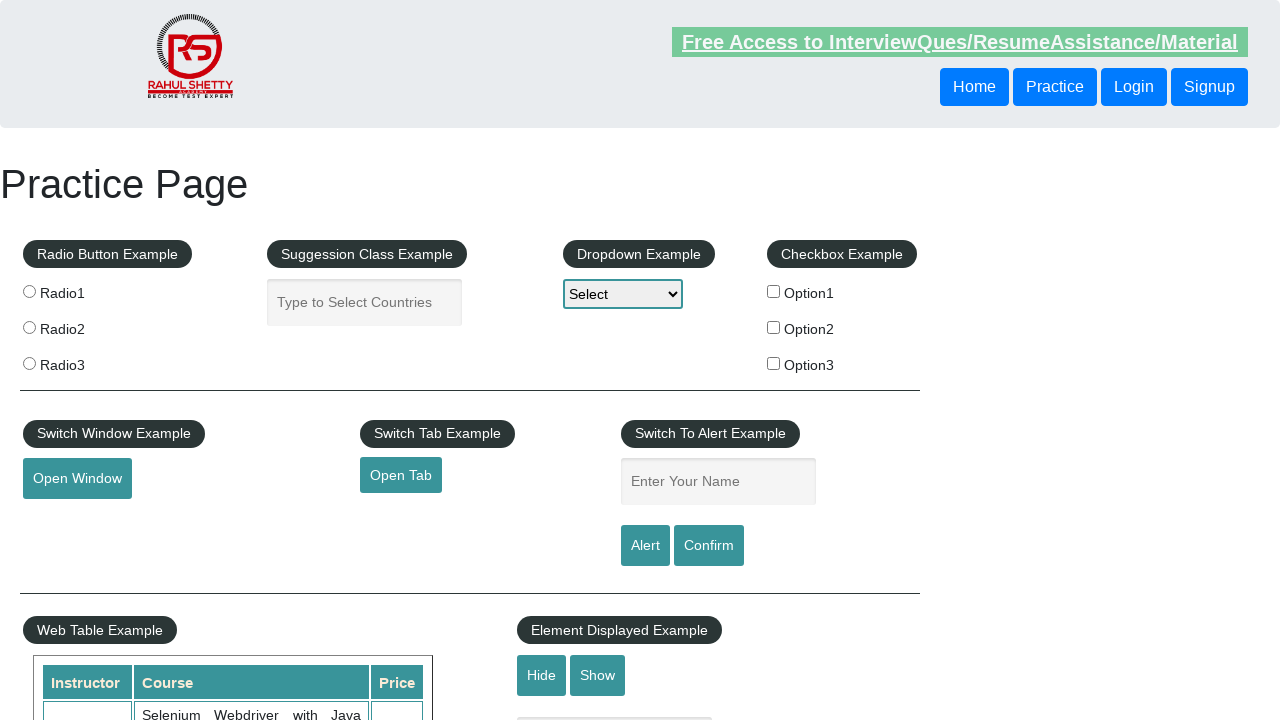